Tests clicking on a partial link text "Bad" and verifies the response message displayed

Starting URL: https://demoqa.com/links

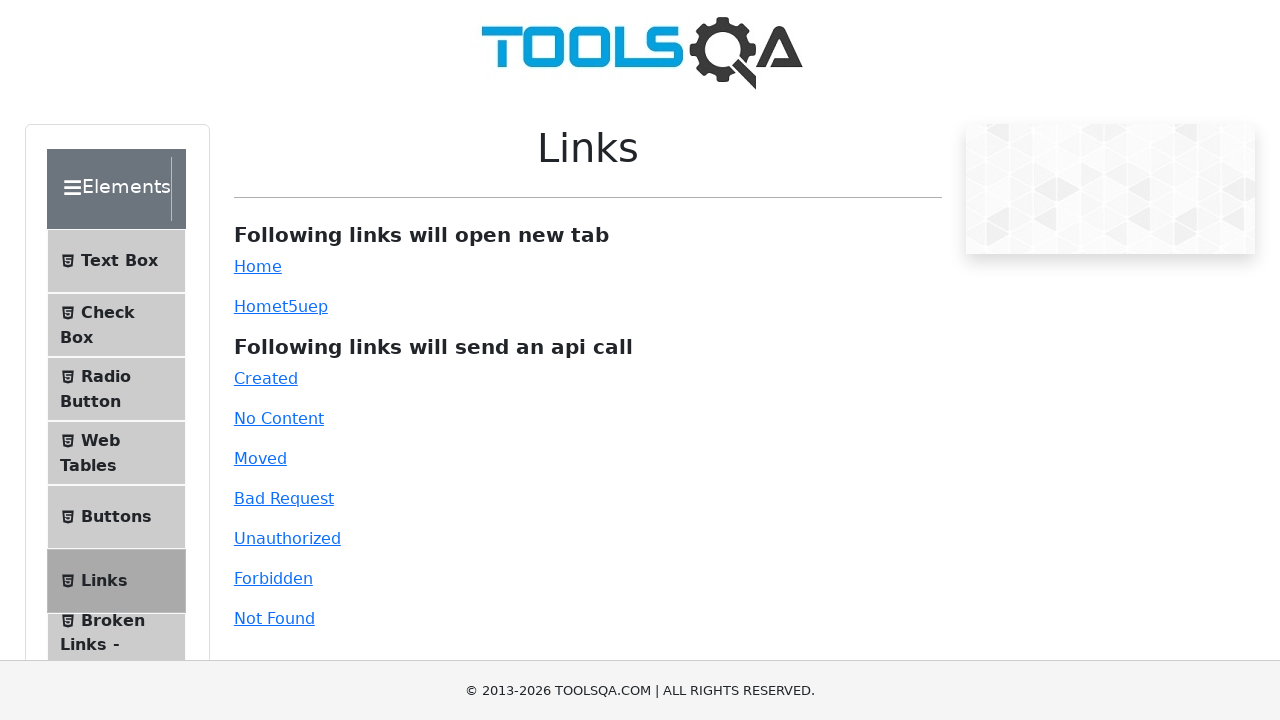

Clicked on link containing 'Bad' text at (284, 498) on text=Bad
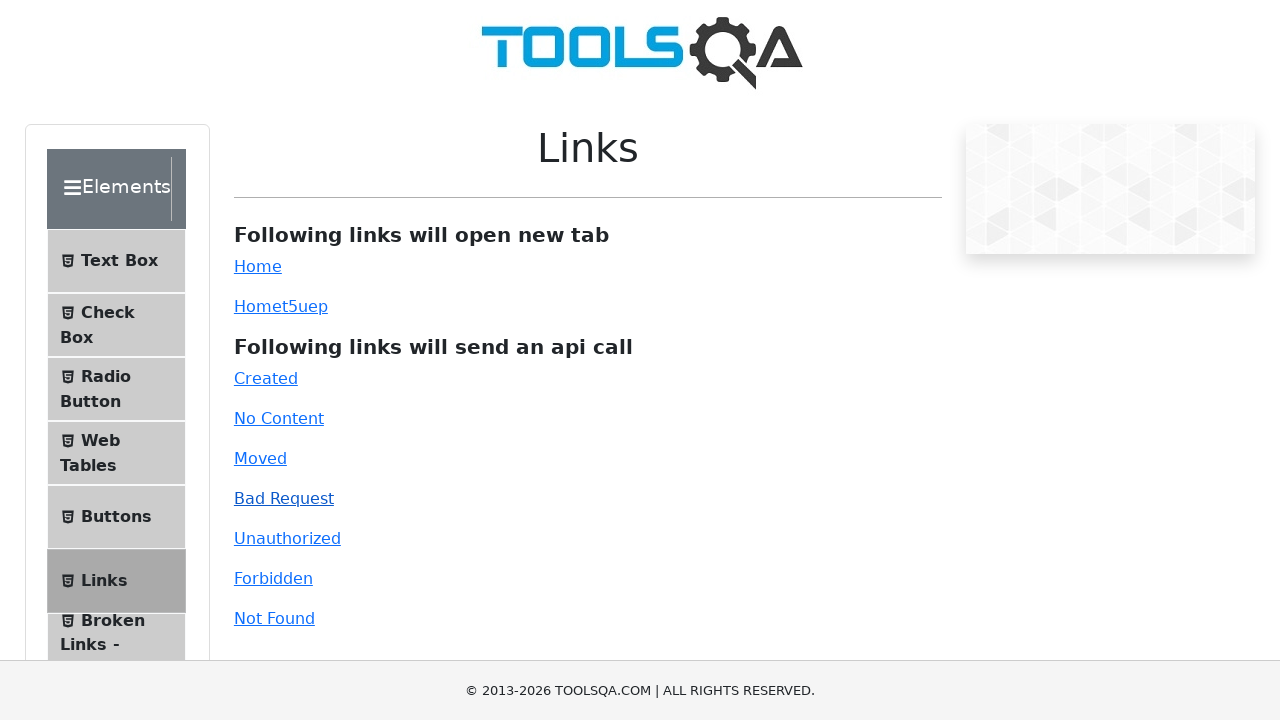

Response message element loaded
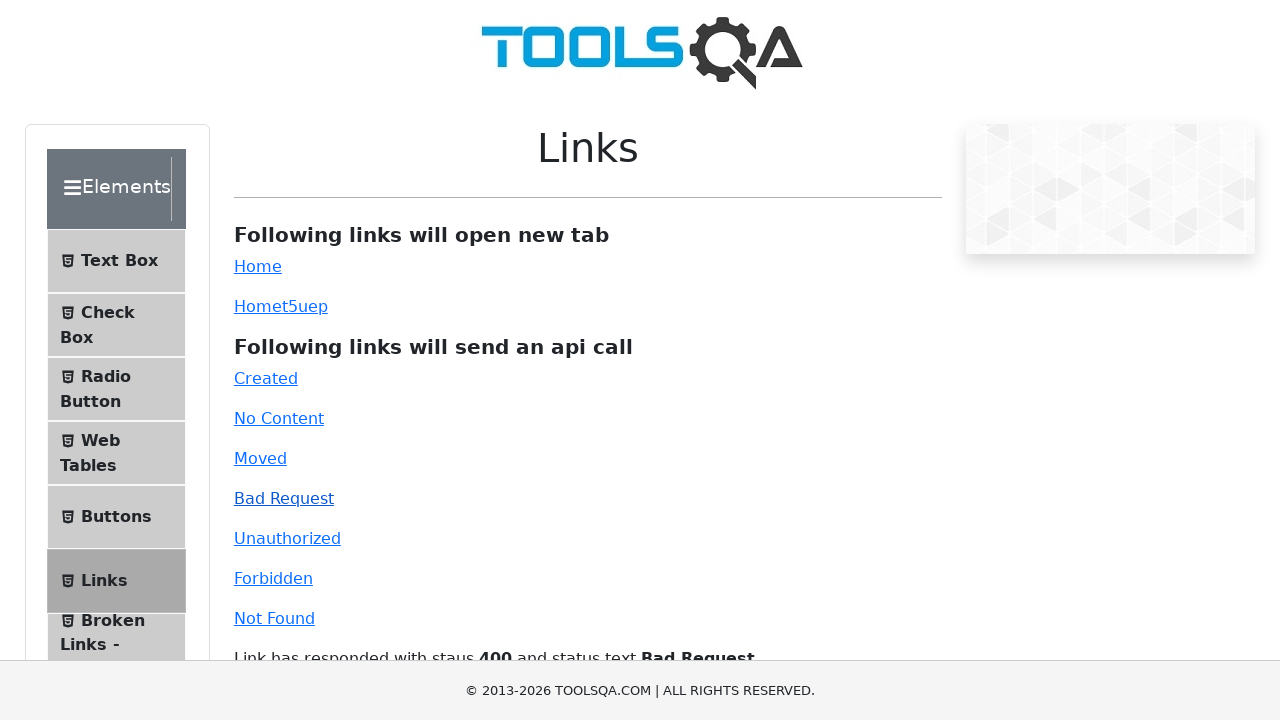

Retrieved response message text content
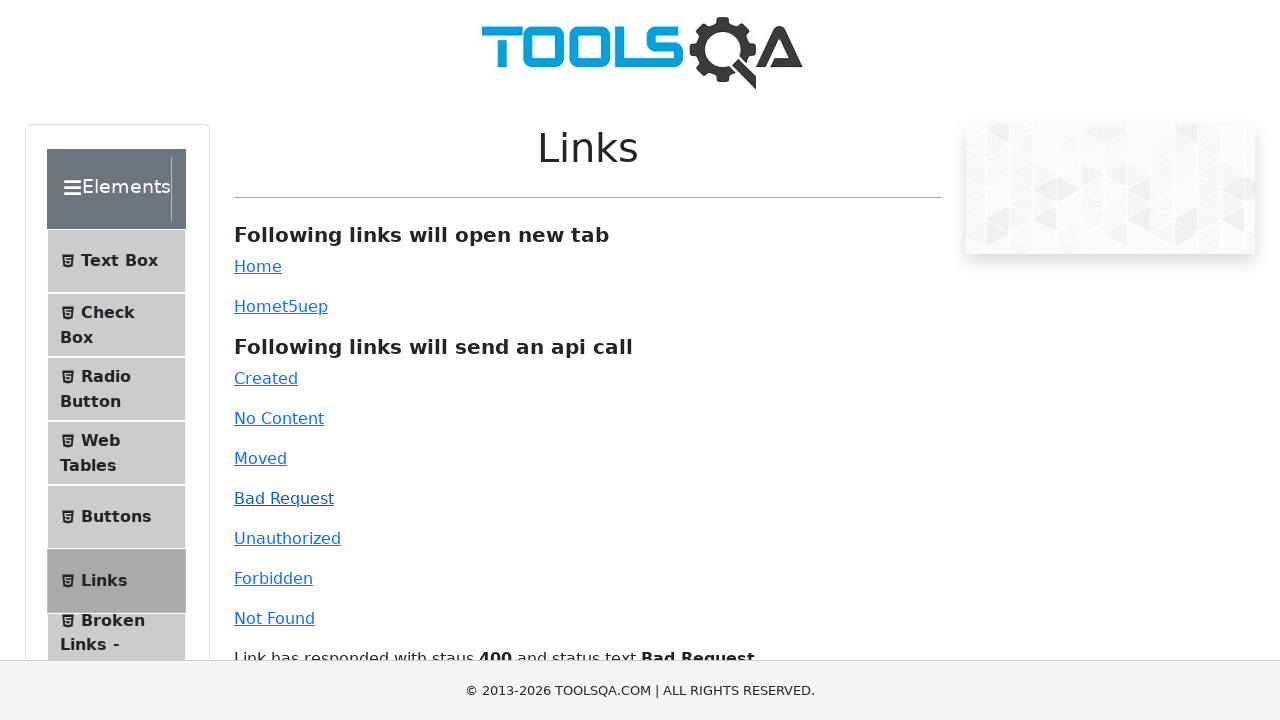

Verified response message equals 'Link has responded with staus 400 and status text Bad Request'
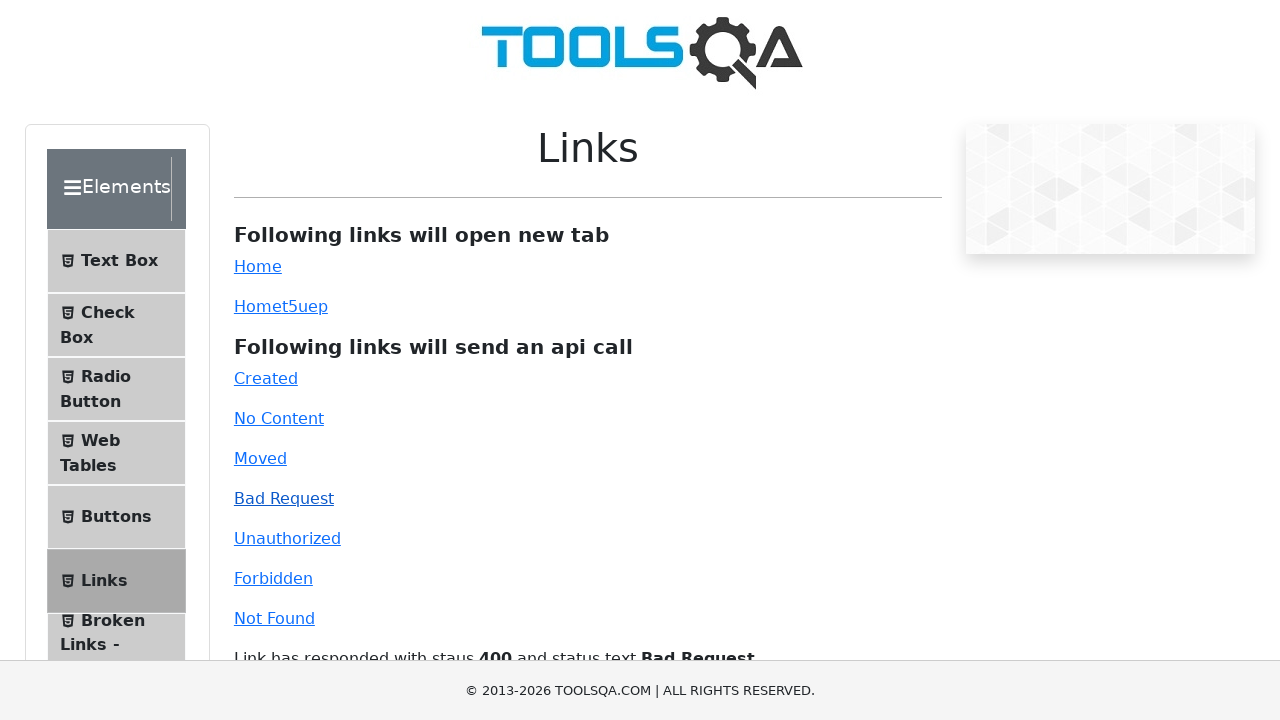

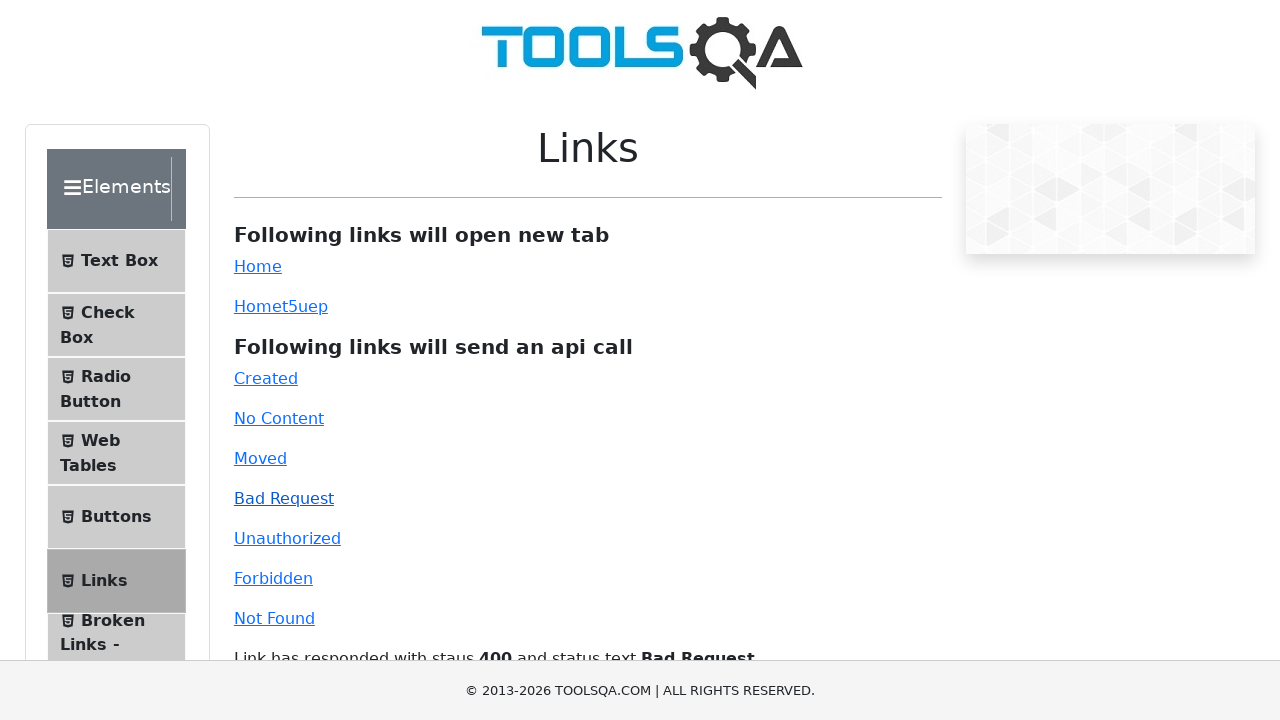